Tests dynamic loading functionality by clicking on a link, starting a loading process, and waiting for content to appear

Starting URL: https://the-internet.herokuapp.com/dynamic_loading

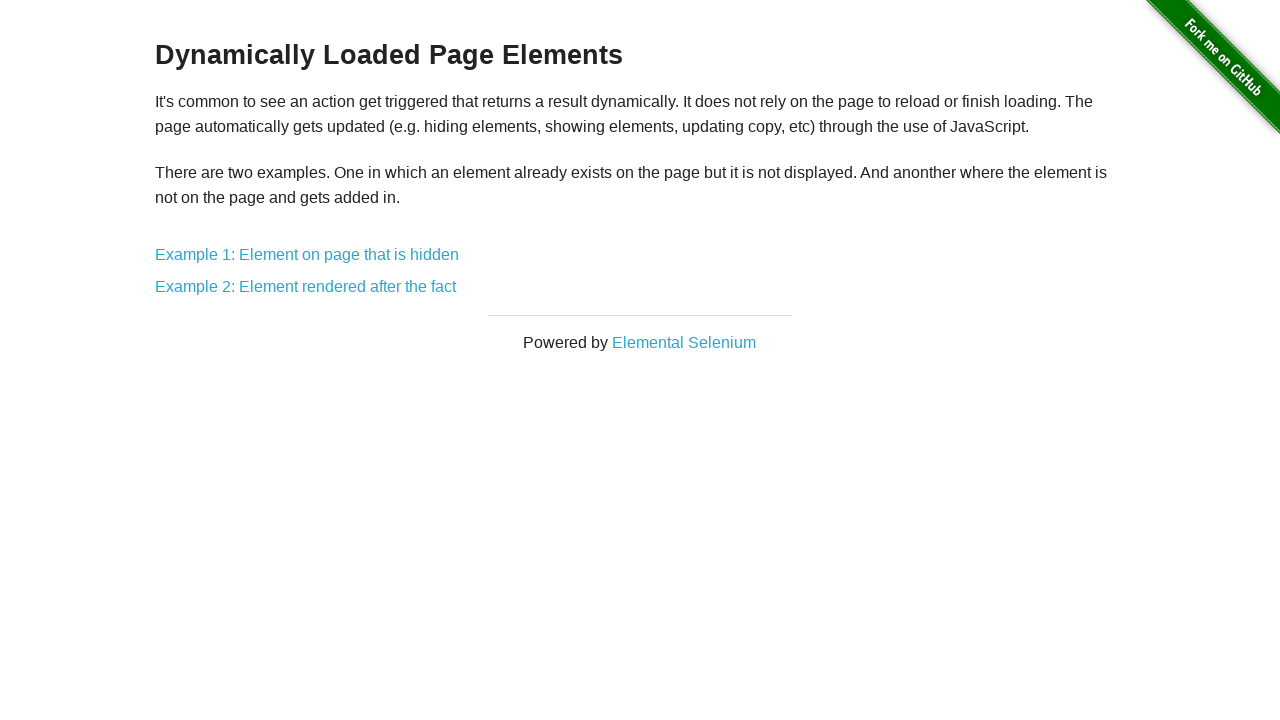

Clicked on the first dynamic loading example link at (307, 255) on xpath=//*[@id='content']/div/a[1]
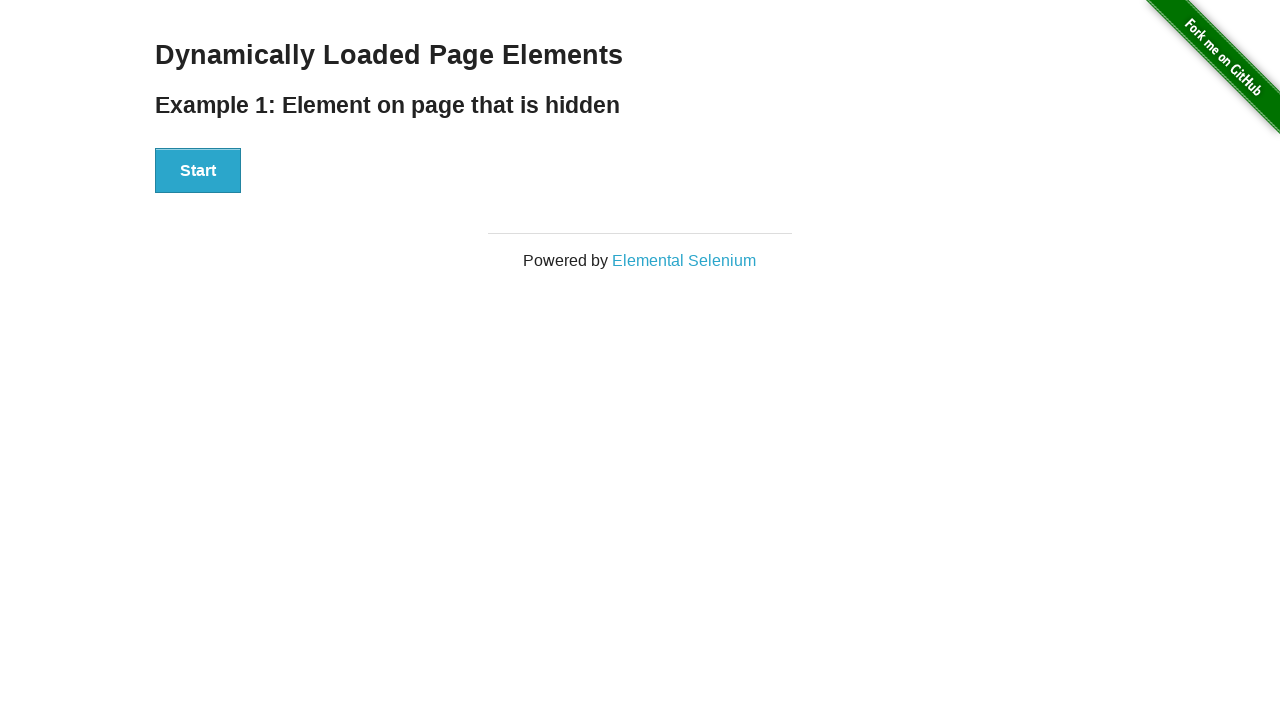

Clicked the Start button to begin loading process at (198, 171) on xpath=//*[@id='start']/button
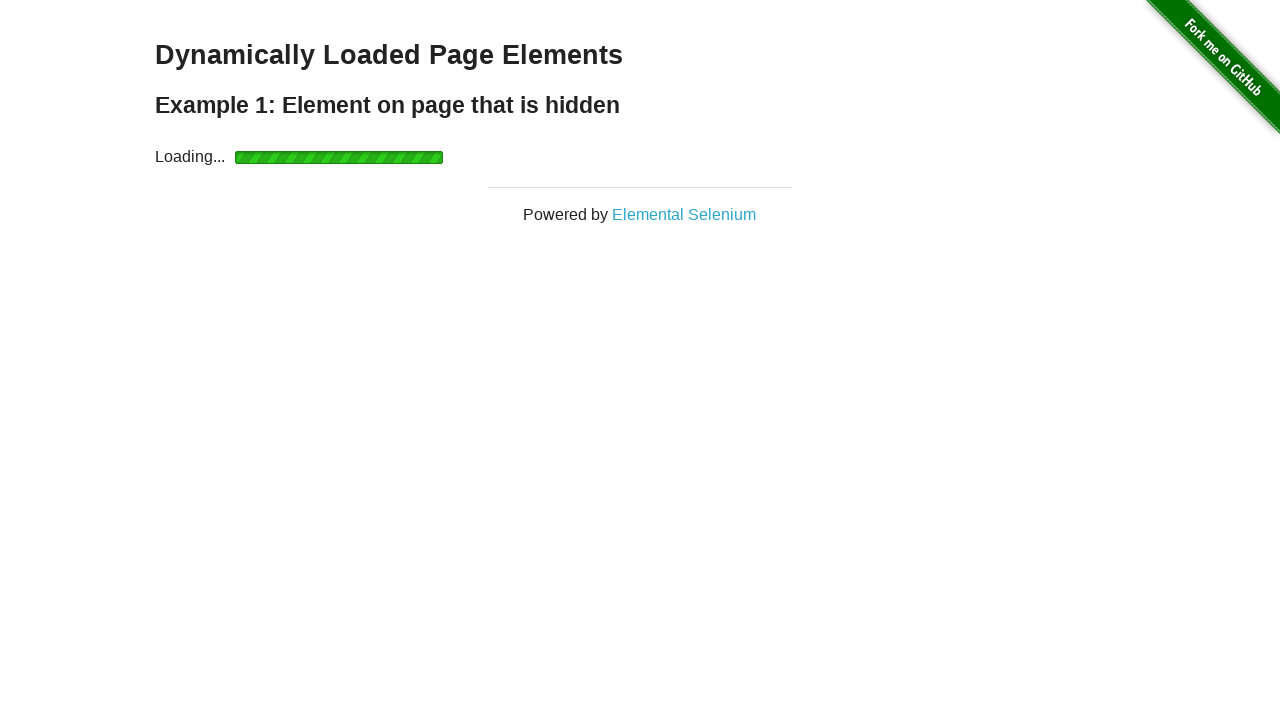

Waited for dynamically loaded content to appear
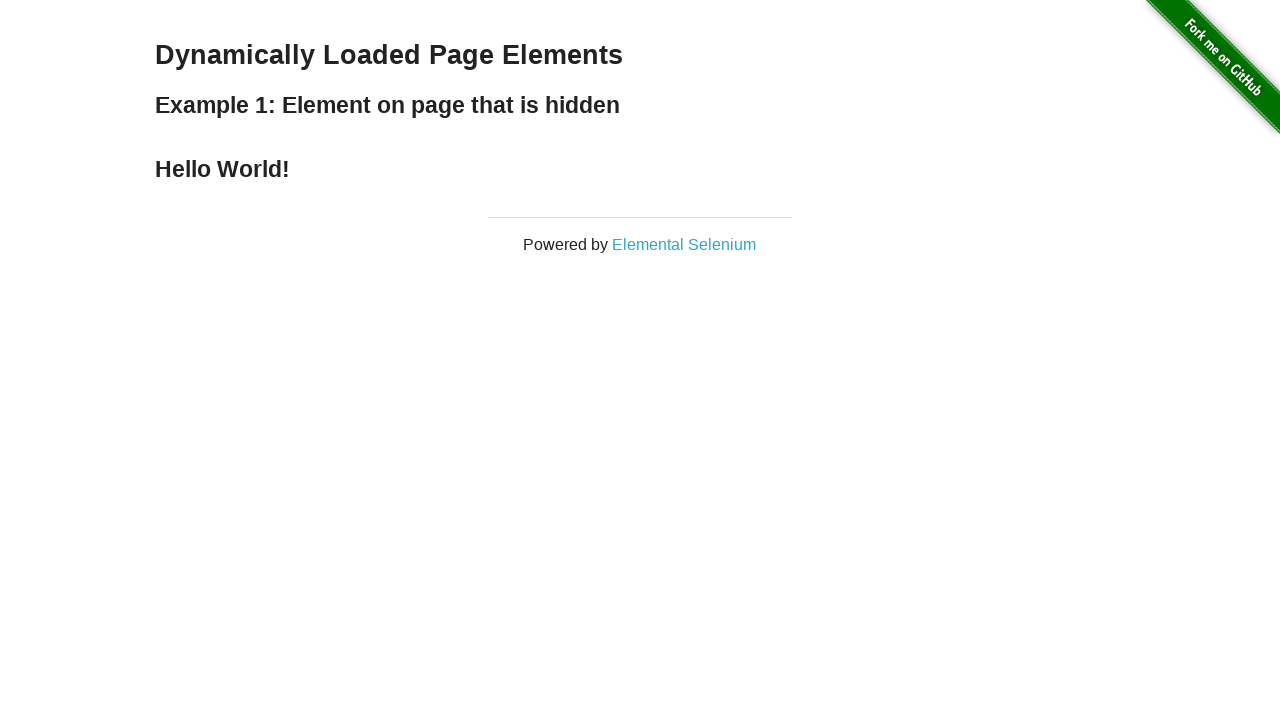

Retrieved loaded text: Hello World!
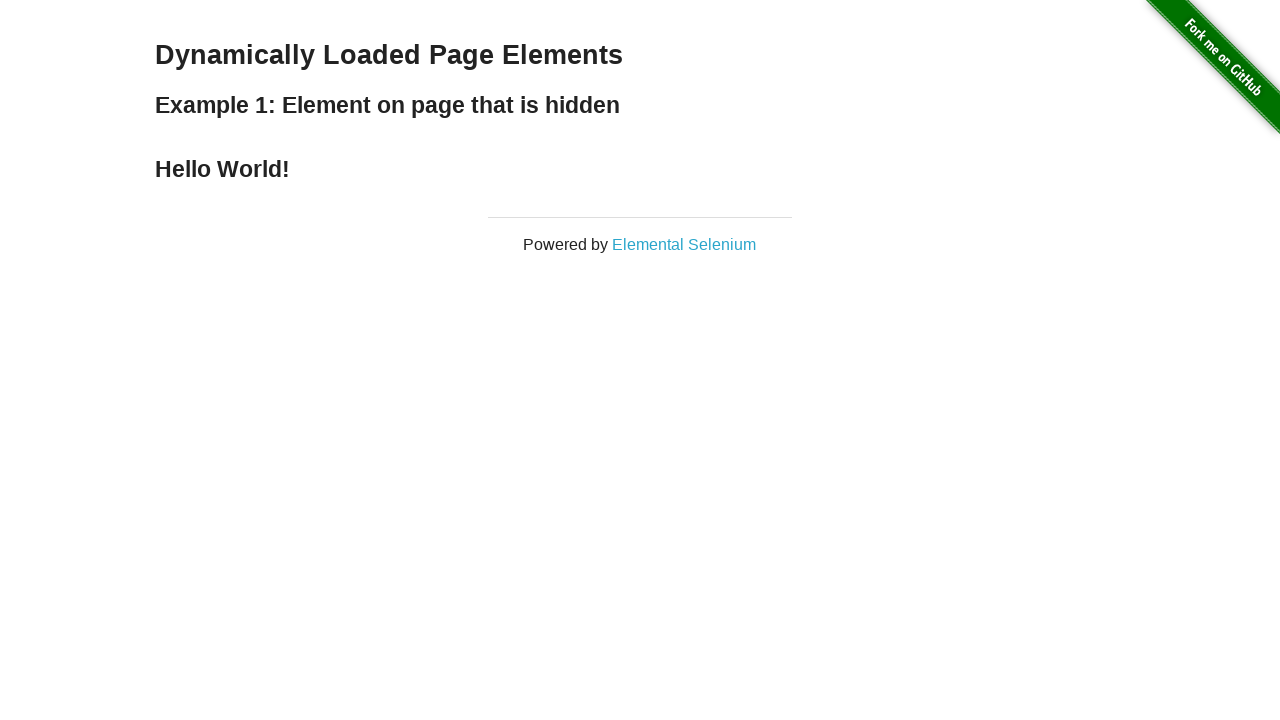

Printed loaded text to console
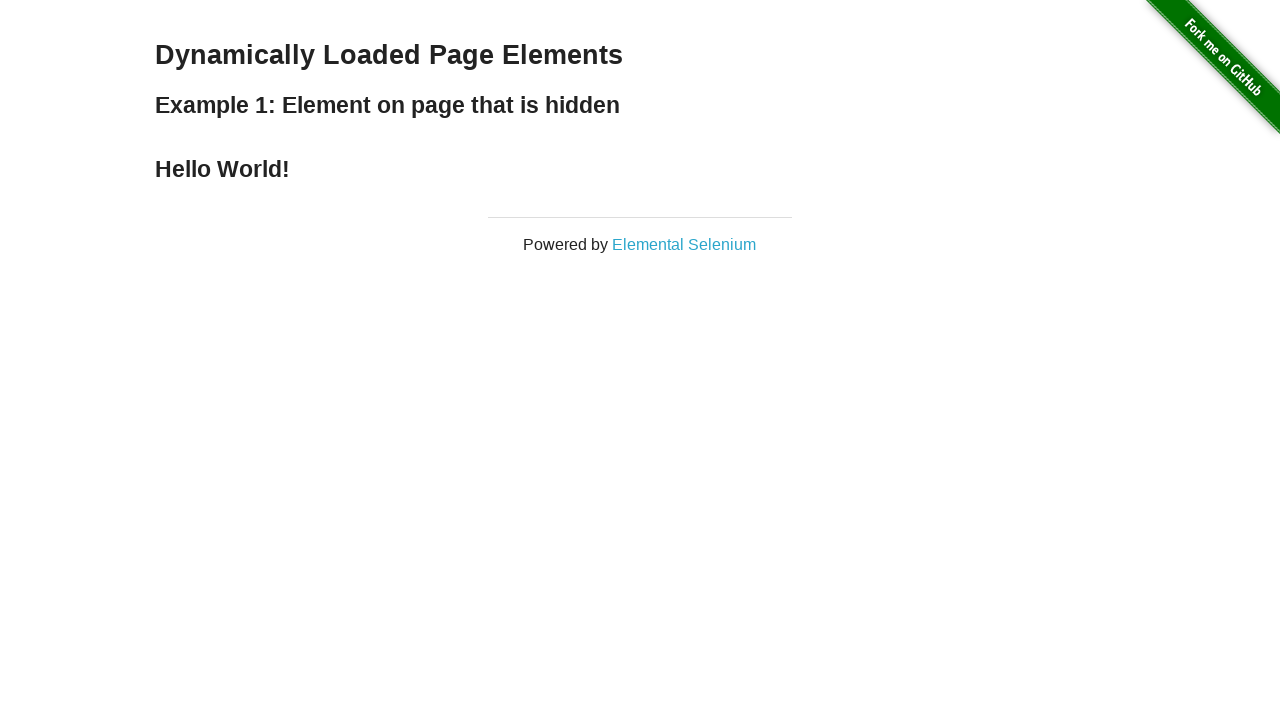

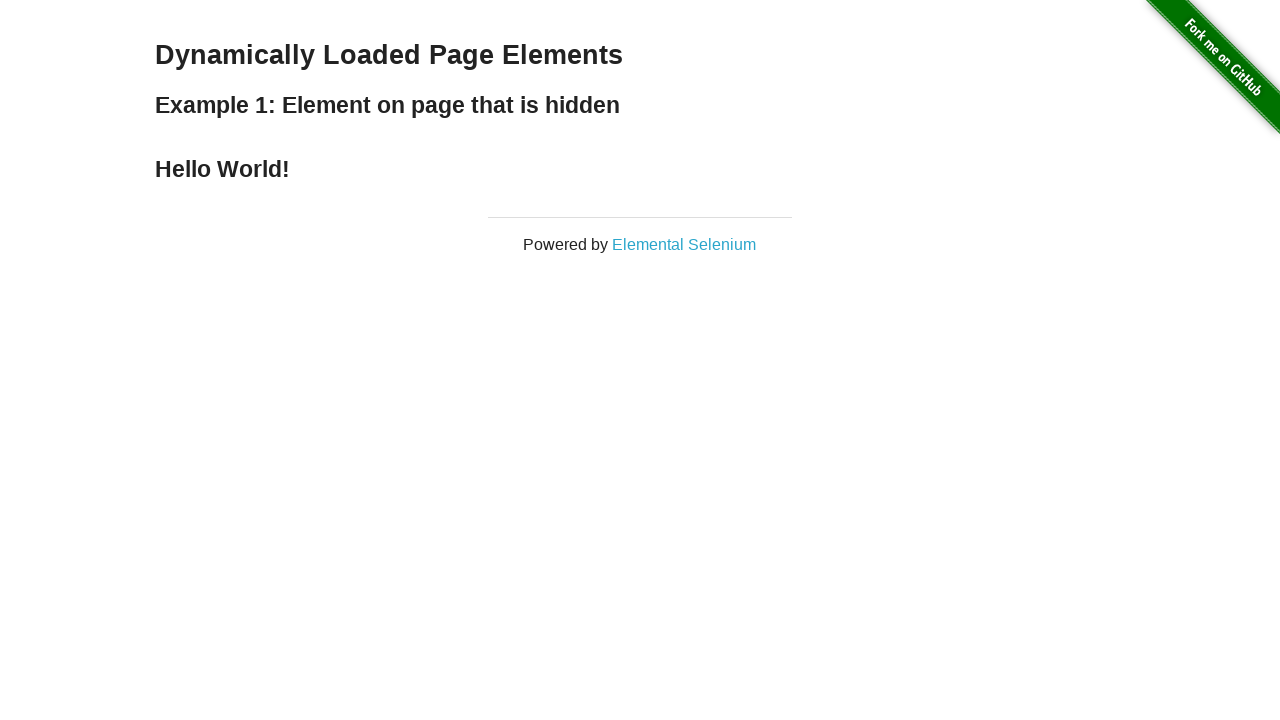